Tests JavaScript confirmation popup handling by clicking a button to trigger the popup and then dismissing it

Starting URL: https://www.w3schools.com/js/tryit.asp?filename=tryjs_confirm

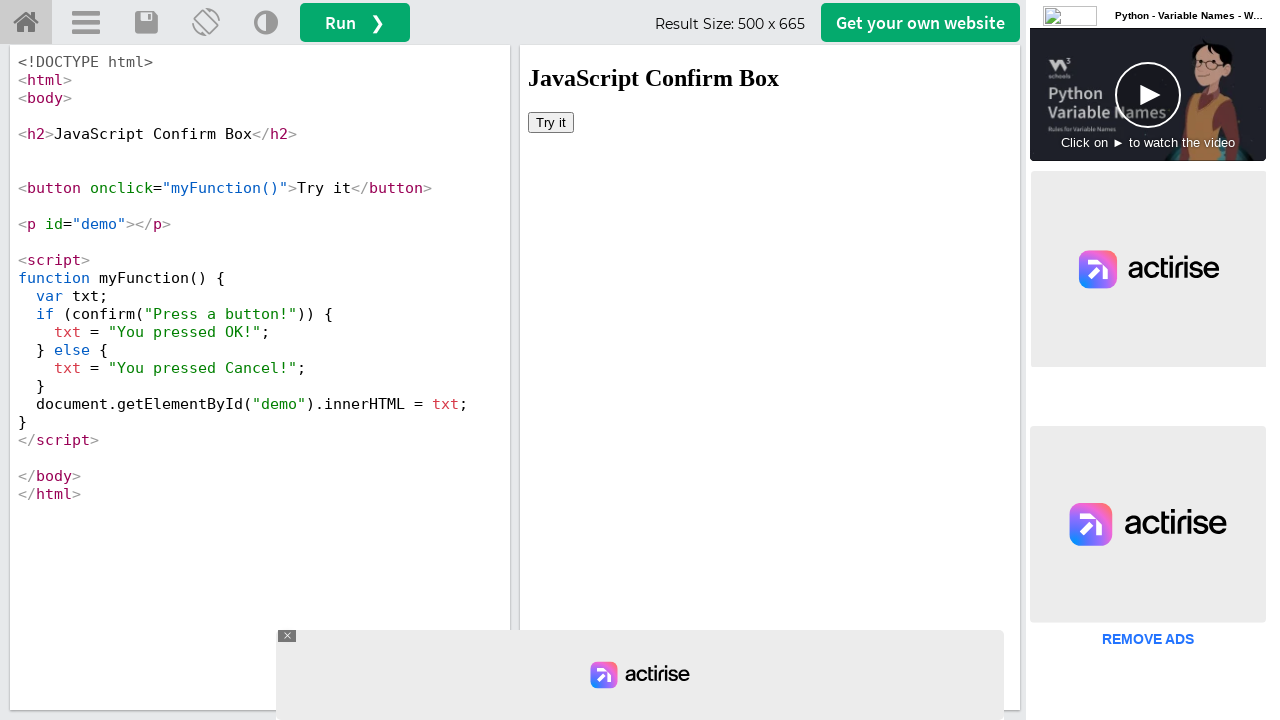

Located iframe with demo content
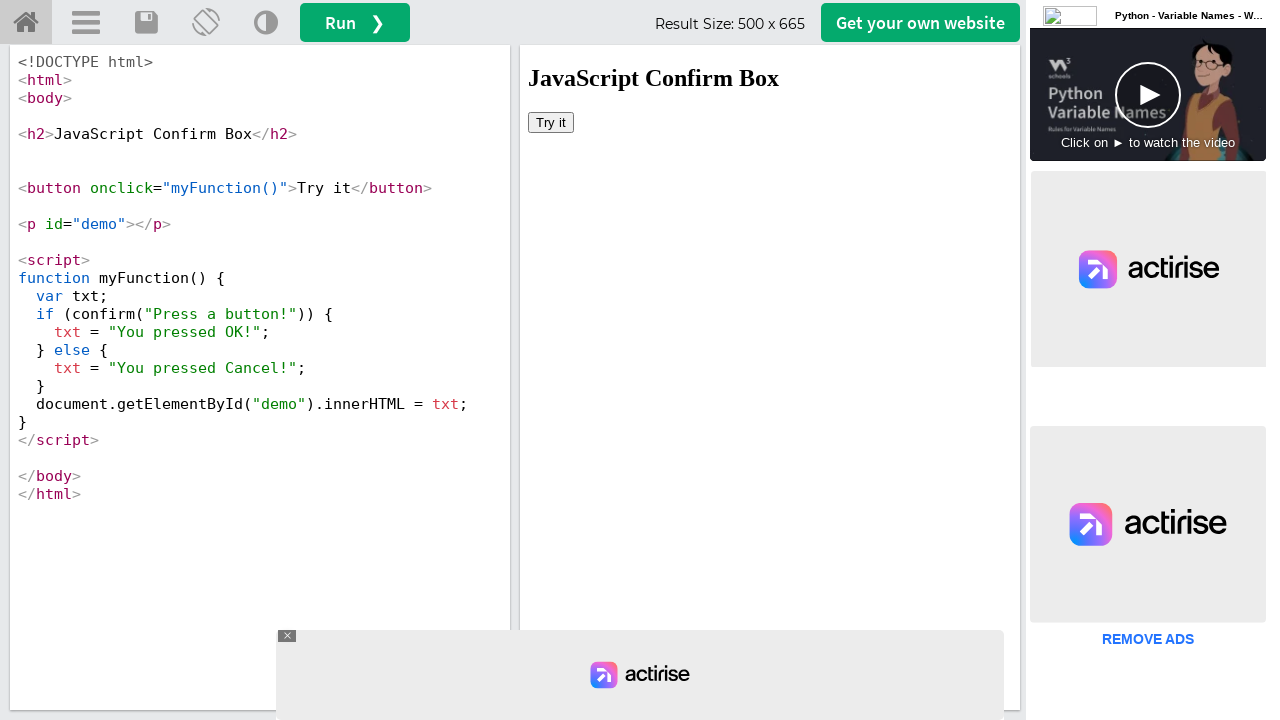

Clicked 'Try it' button to trigger confirmation popup at (551, 122) on #iframeResult >> internal:control=enter-frame >> xpath=//button[text()='Try it']
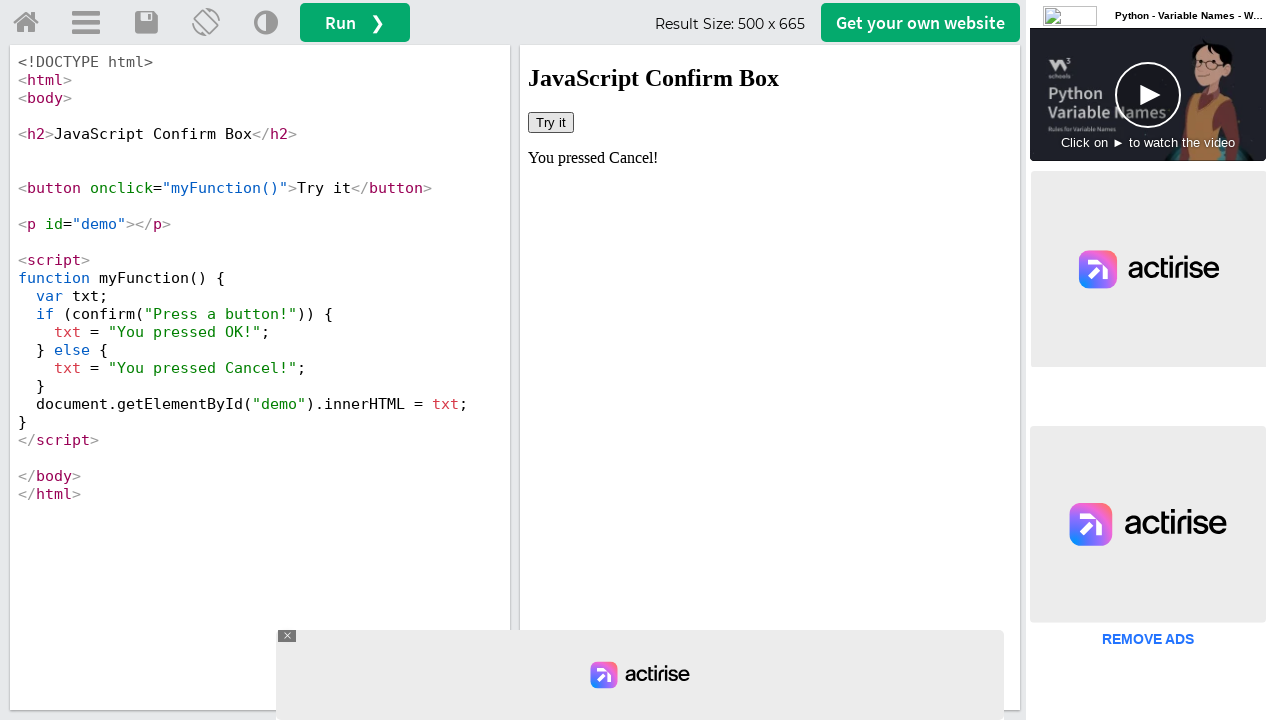

Set up dialog handler to dismiss confirmation popups
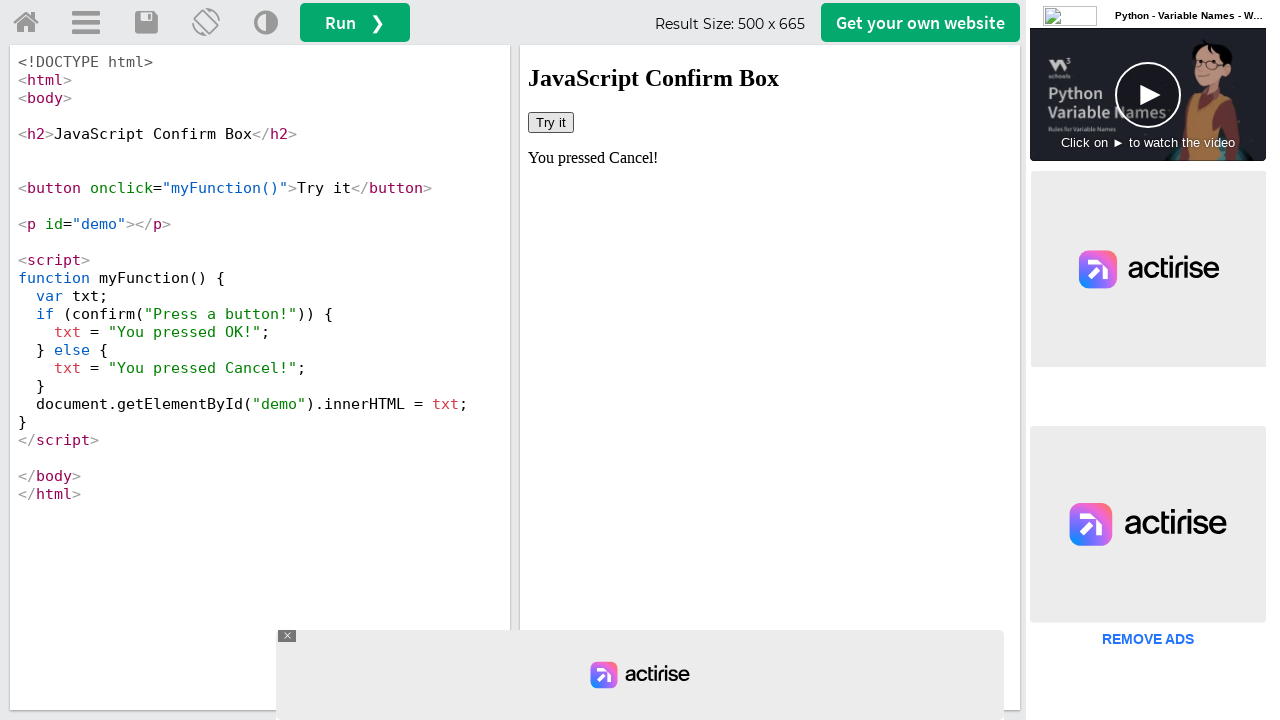

Clicked 'Try it' button again and dismissed the confirmation popup at (551, 122) on #iframeResult >> internal:control=enter-frame >> xpath=//button[text()='Try it']
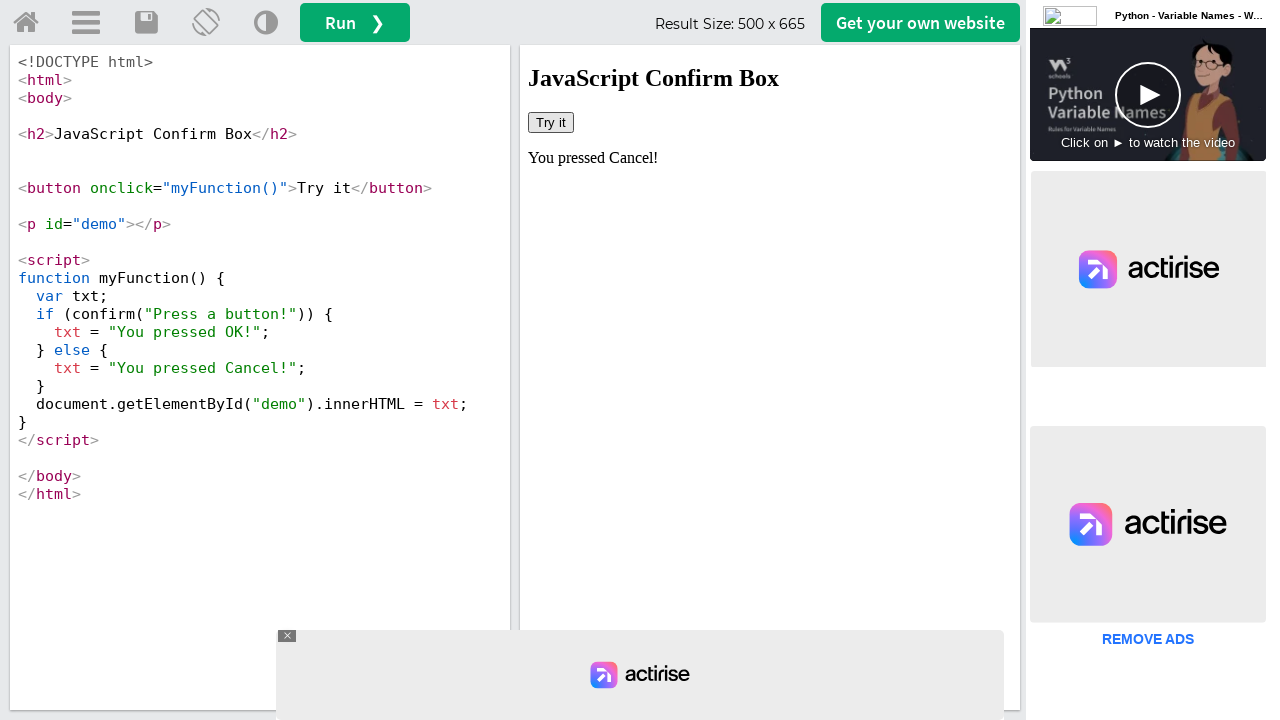

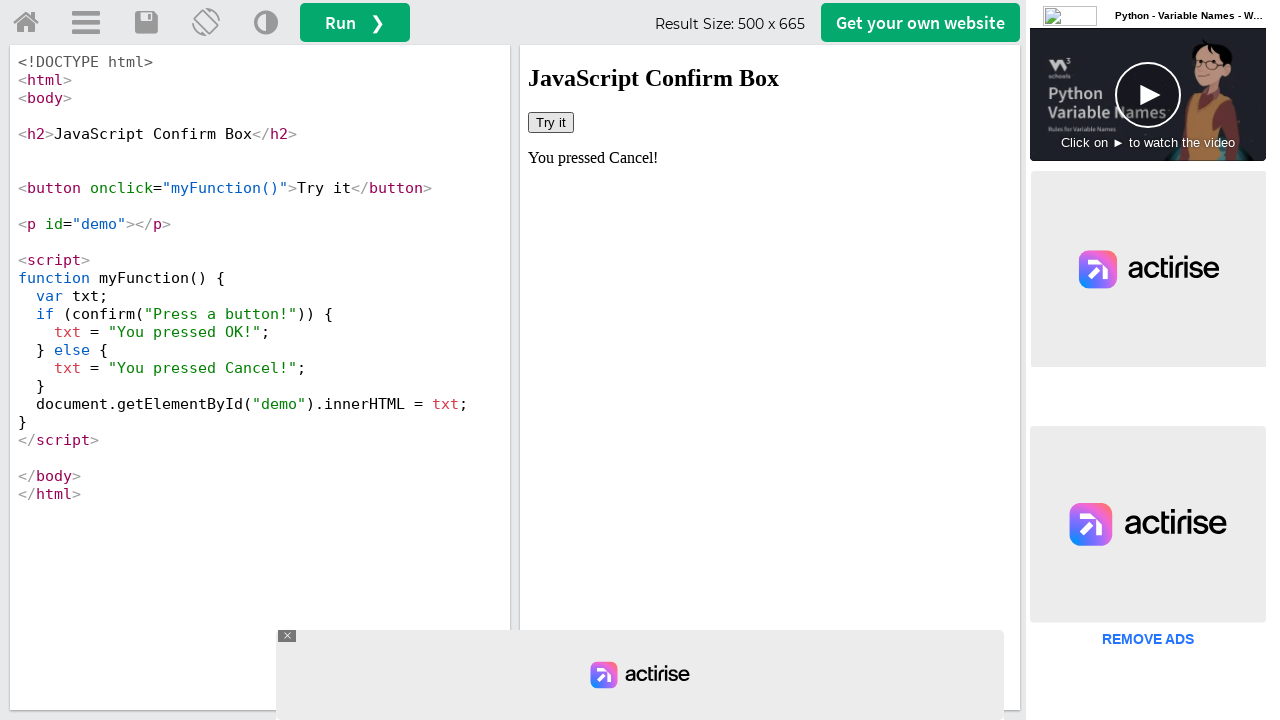